Tests file download functionality by clicking on a download link on the page

Starting URL: http://the-internet.herokuapp.com/download

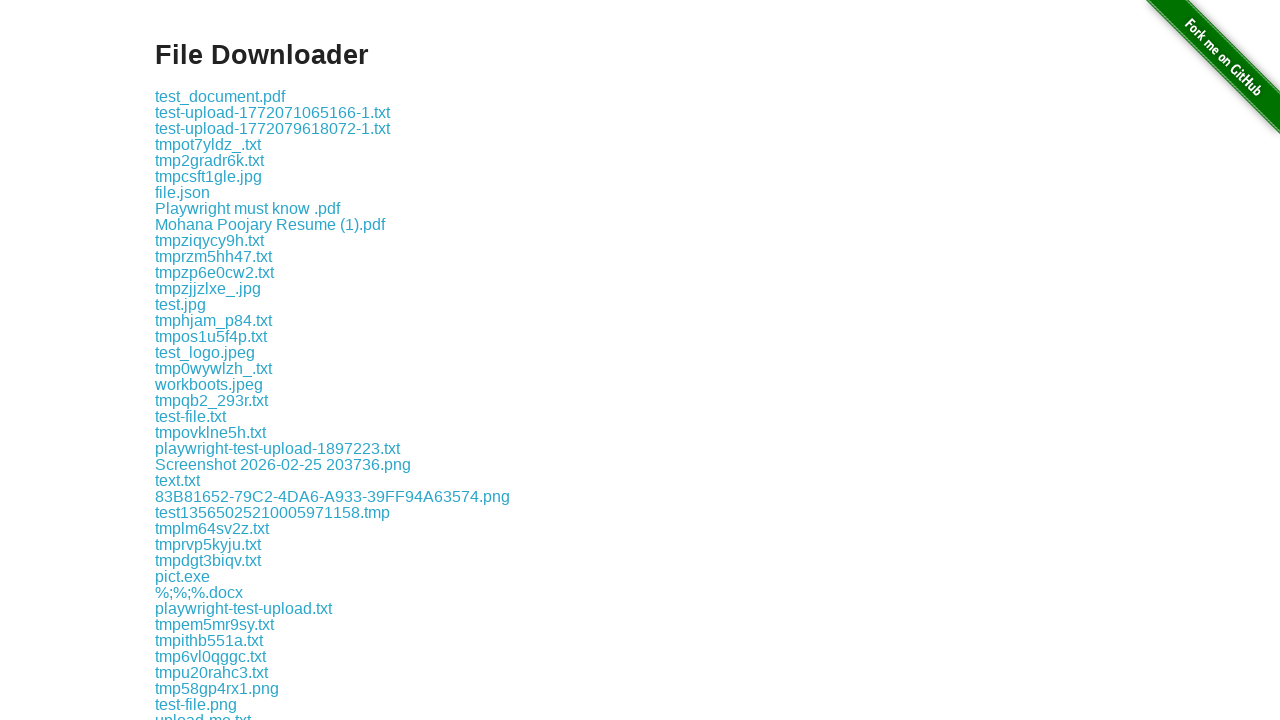

Clicked the first download link on the page at (220, 96) on .example a
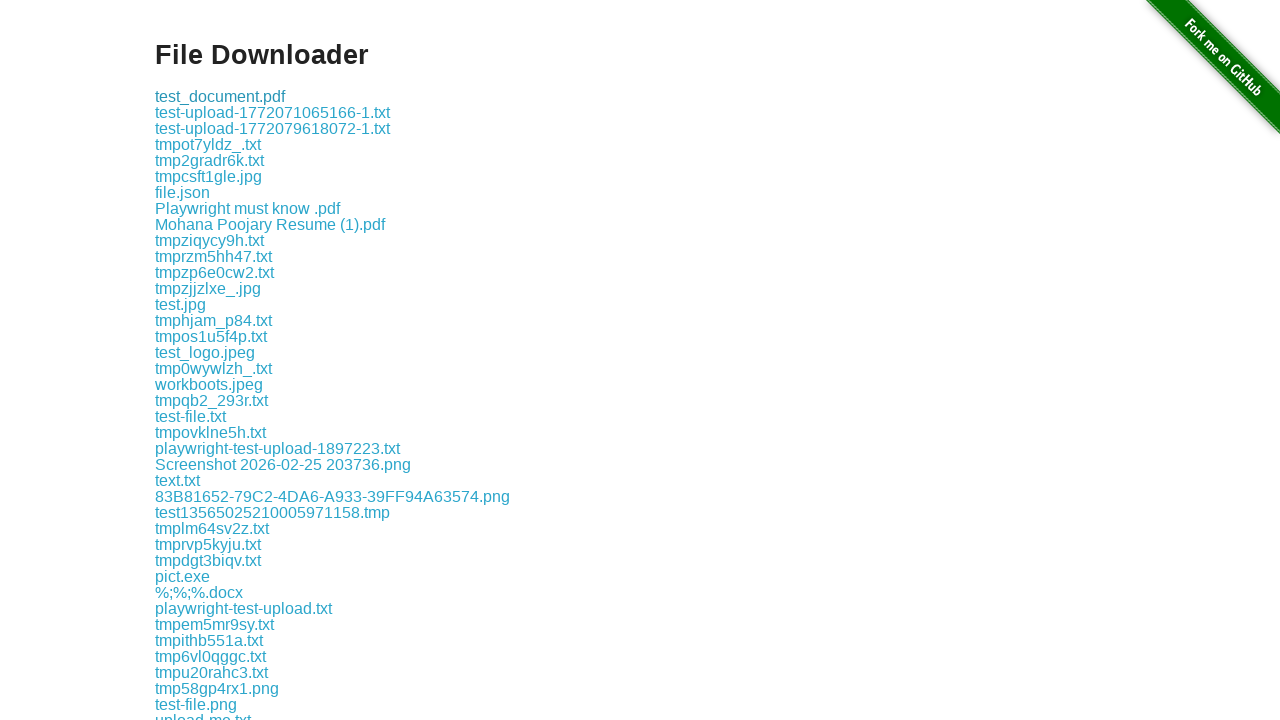

Waited 1 second for download to initiate
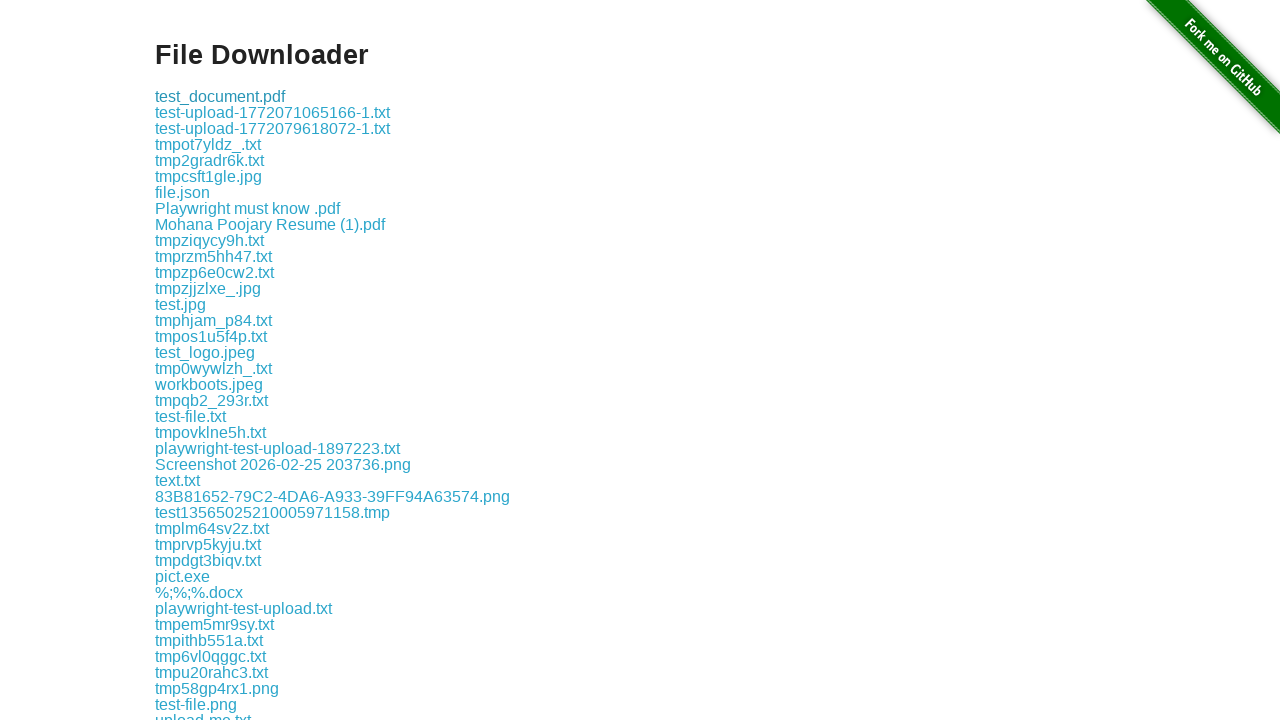

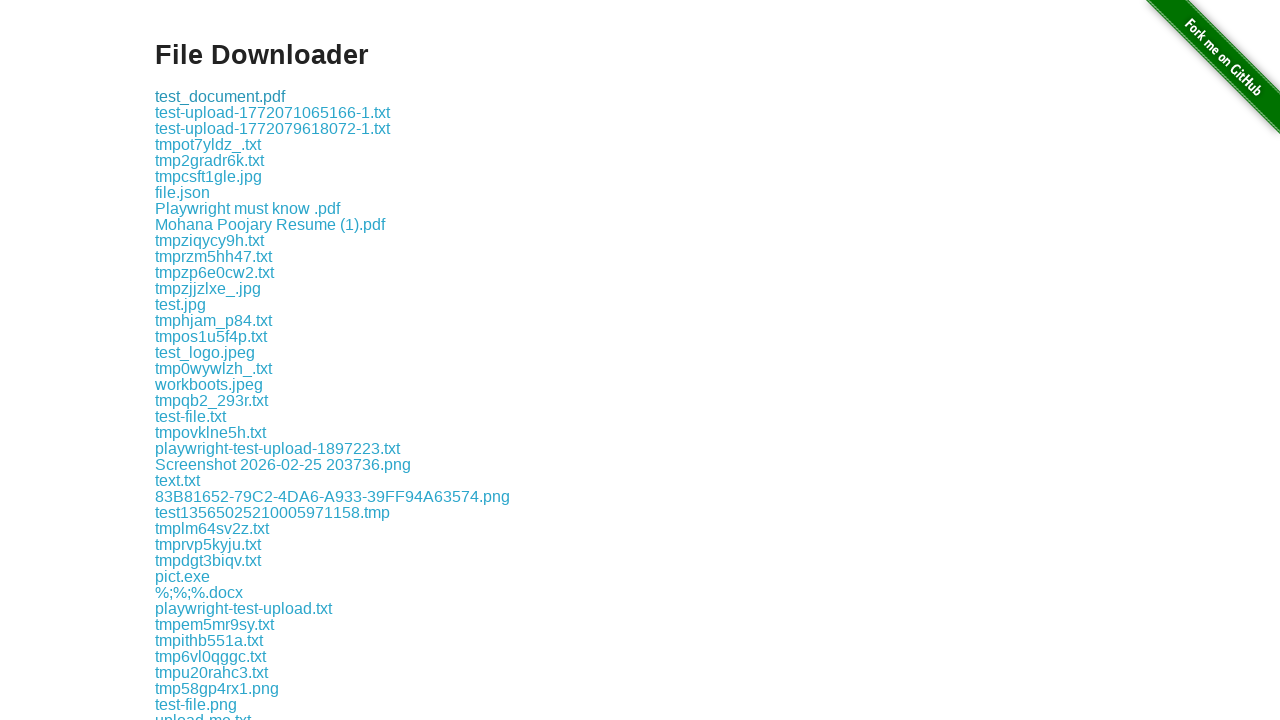